Tests adding a new todo item to the todo application by typing text in the input field and pressing Enter, then verifying the item was added.

Starting URL: https://lambdatest.github.io/sample-todo-app/

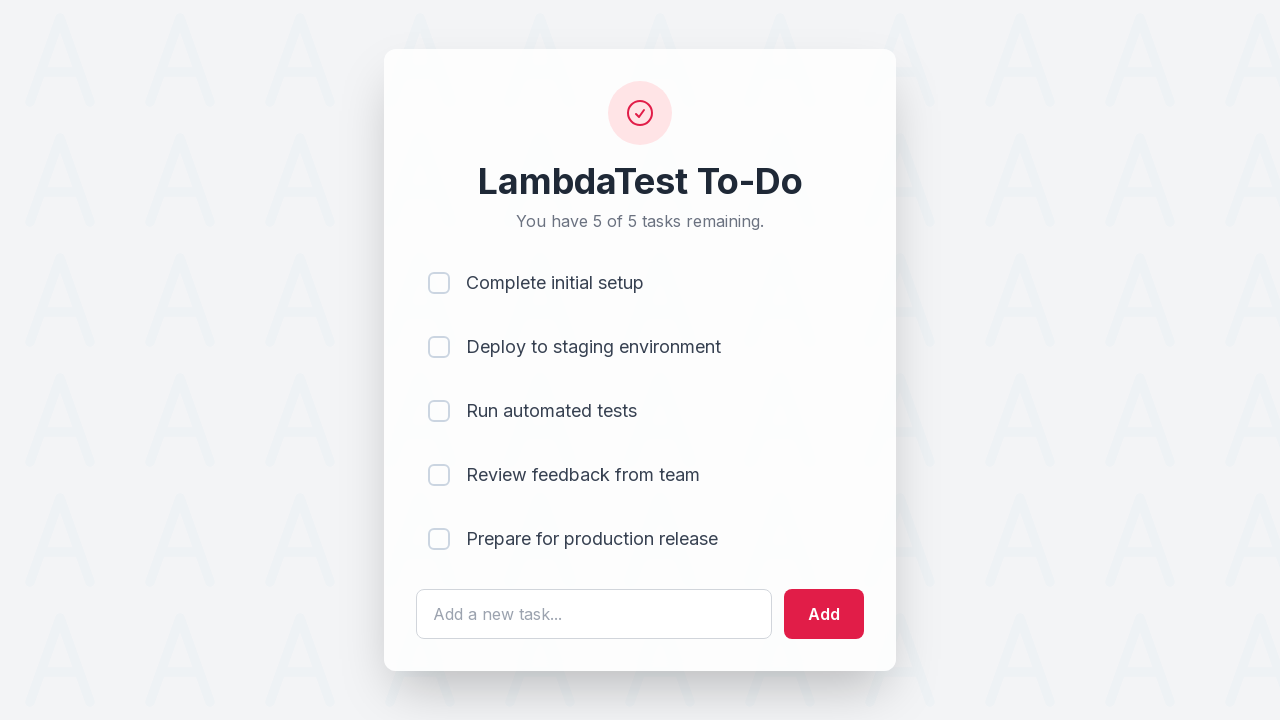

Filled todo input field with 'buy groceries' on #sampletodotext
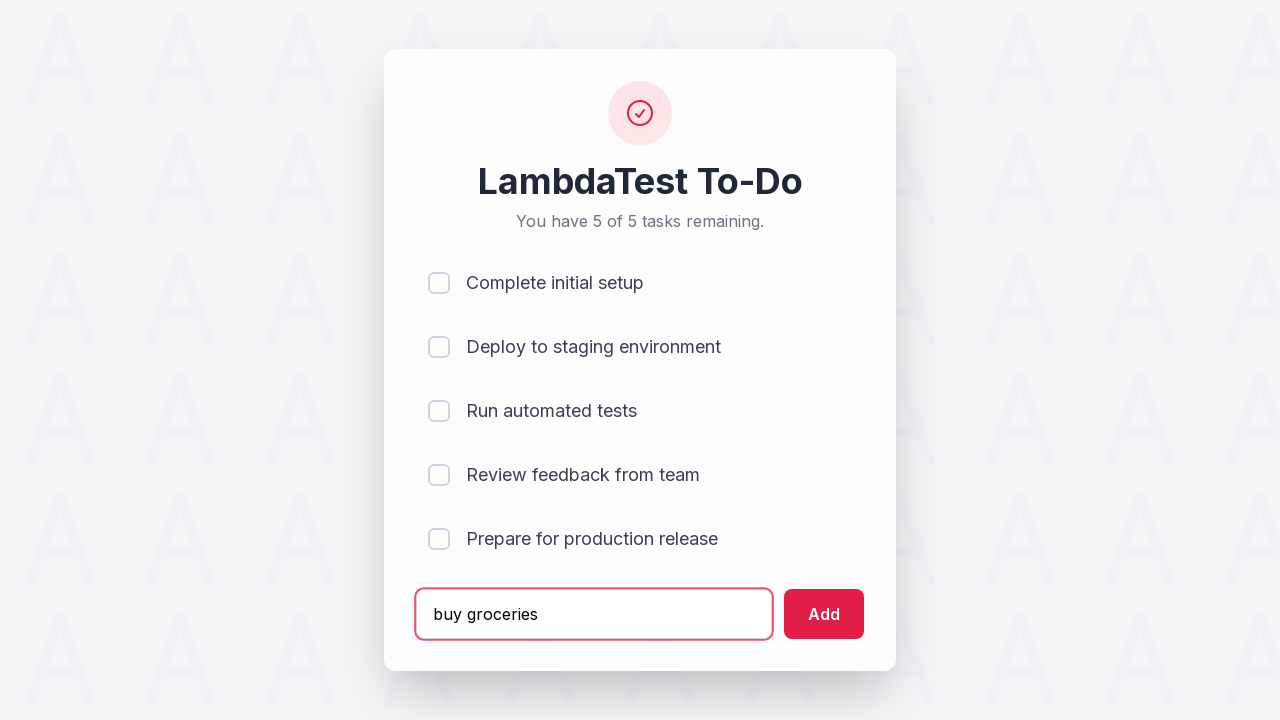

Pressed Enter to submit the todo item on #sampletodotext
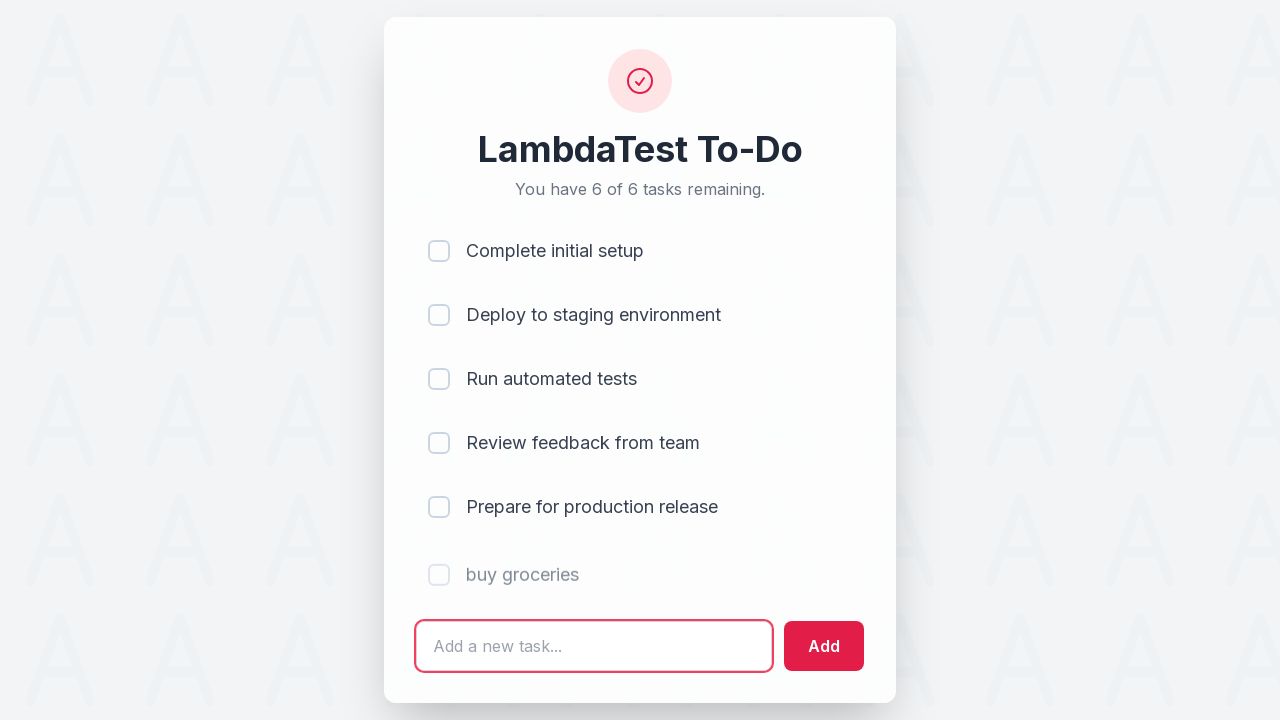

Verified new todo item appeared in the list
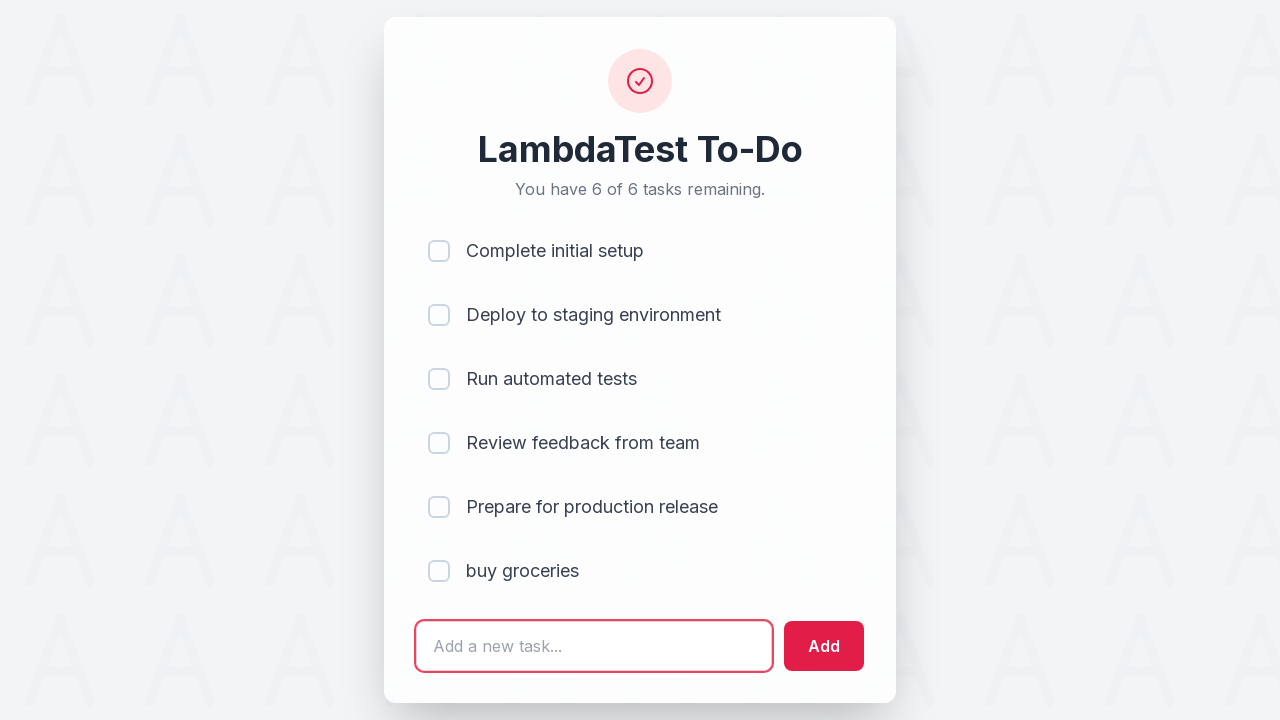

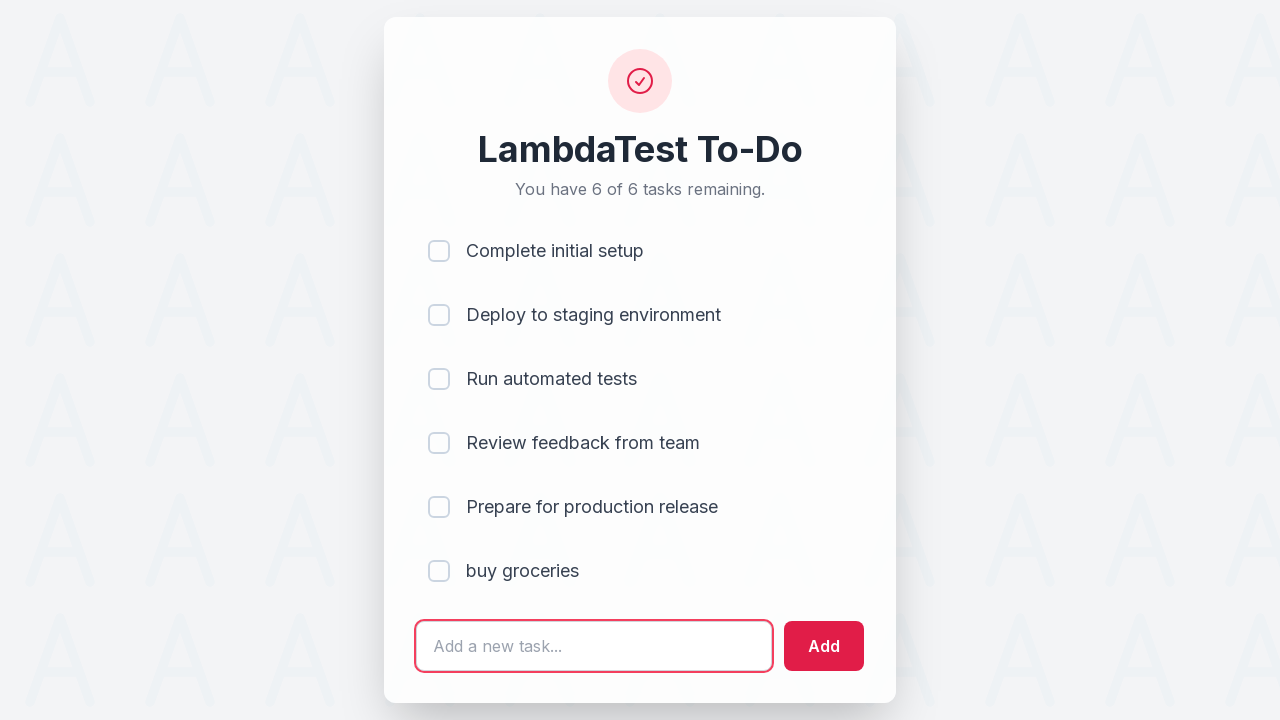